Navigates to the Infosys homepage and waits for the page to load

Starting URL: https://www.infosys.com/

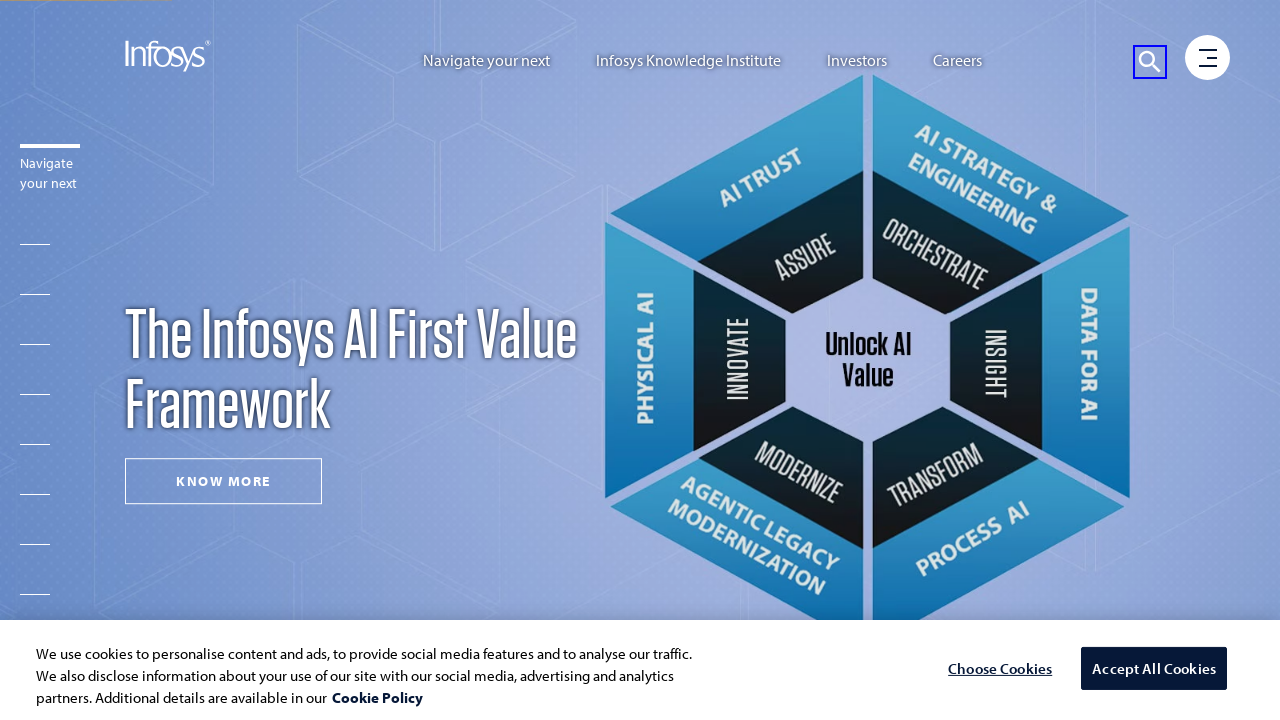

Waited for page to reach networkidle state - Infosys homepage fully loaded
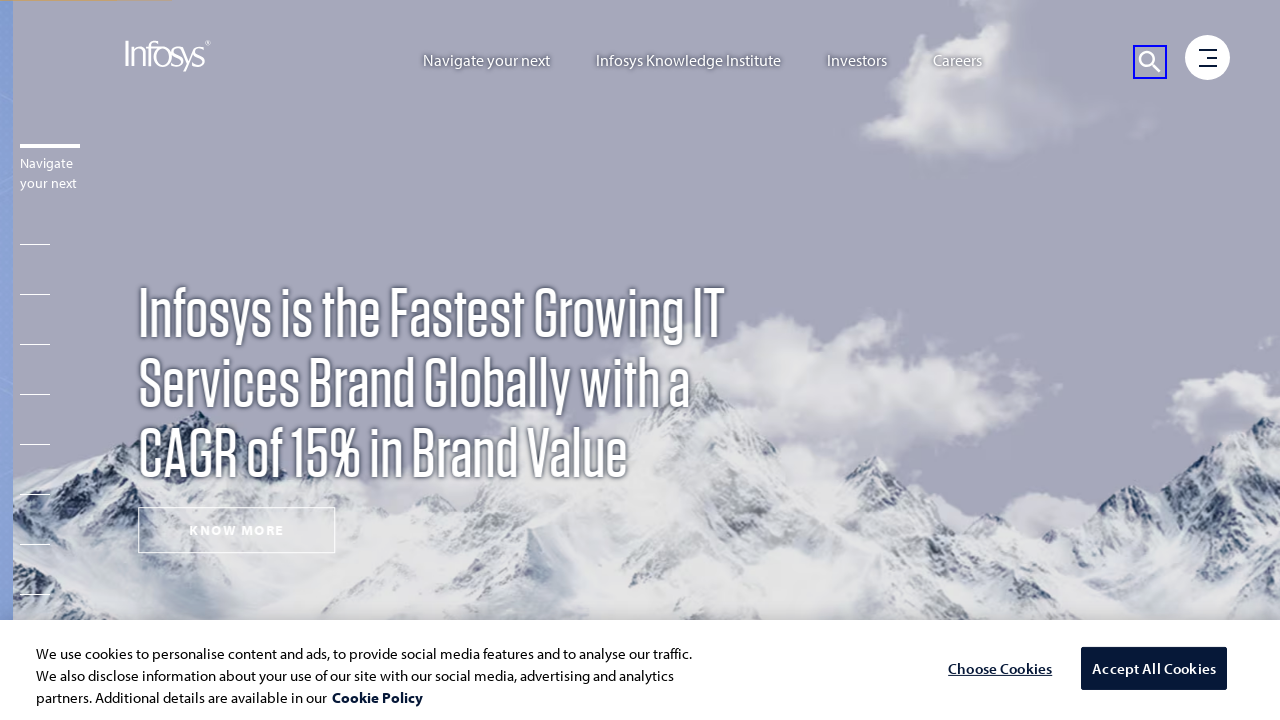

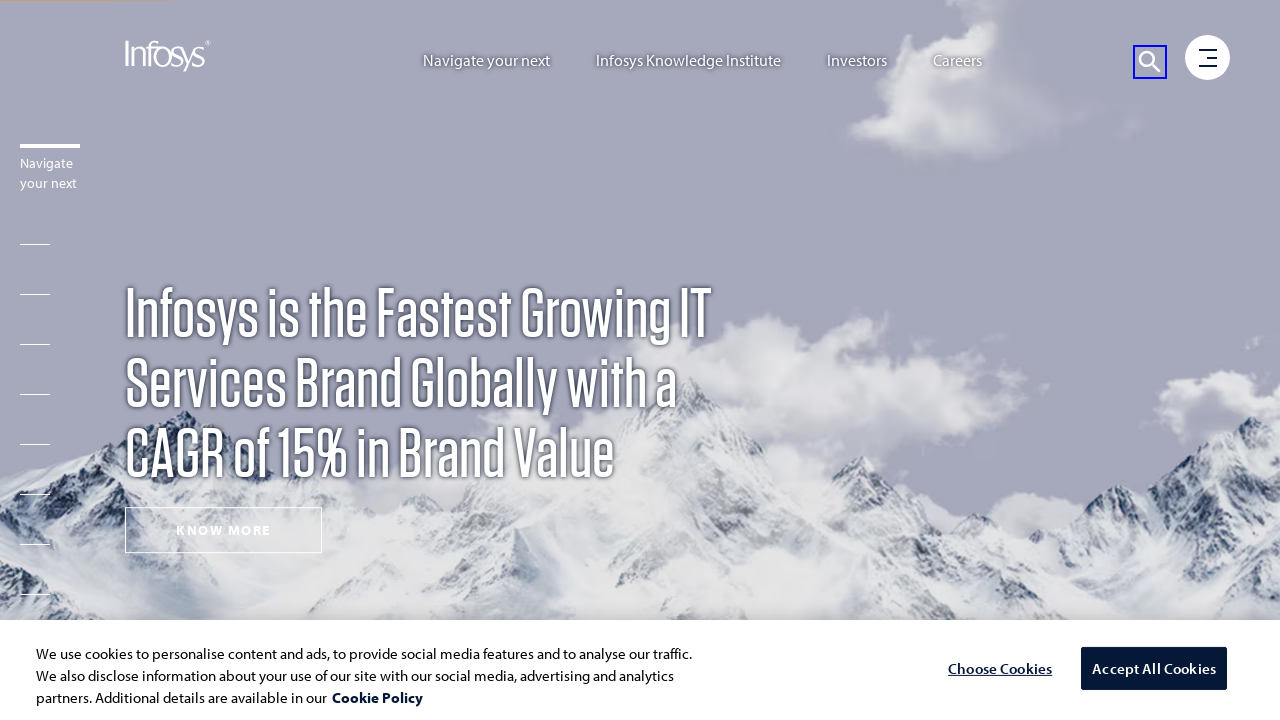